Tests that new todo items are appended to the bottom of the list by creating 3 items and verifying the count

Starting URL: https://demo.playwright.dev/todomvc

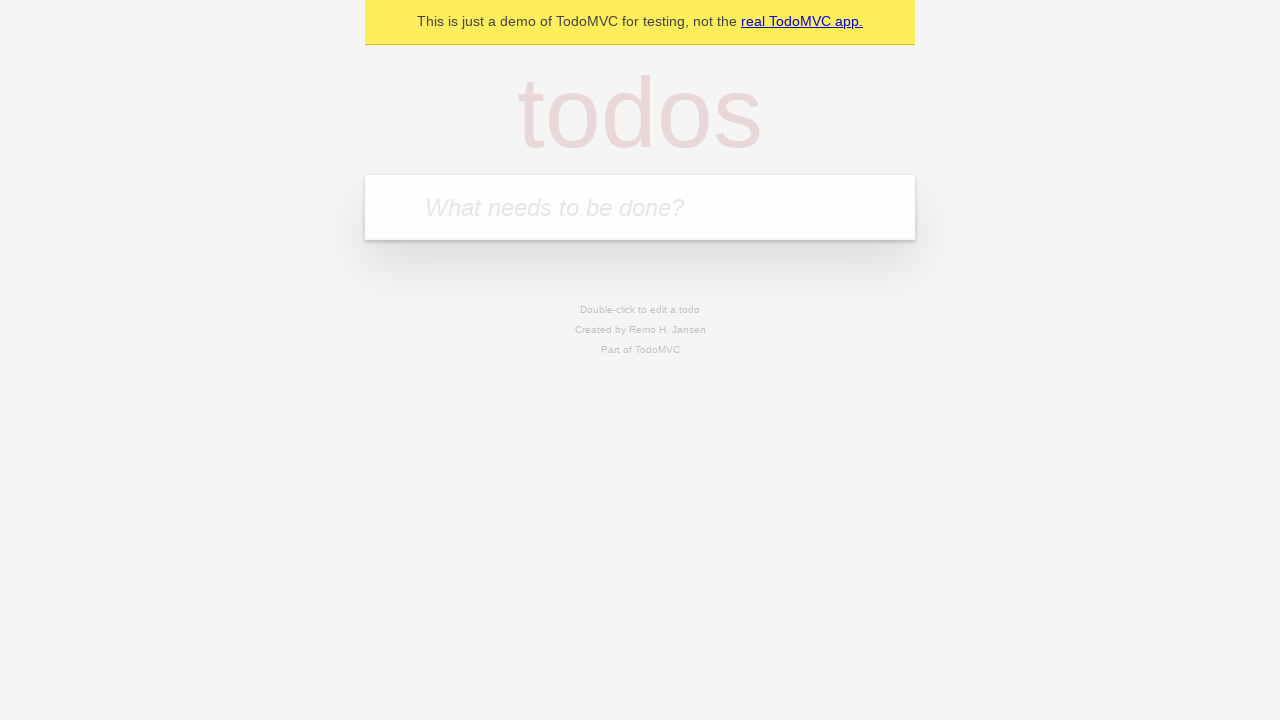

Filled todo input field with 'buy some cheese' on internal:attr=[placeholder="What needs to be done?"i]
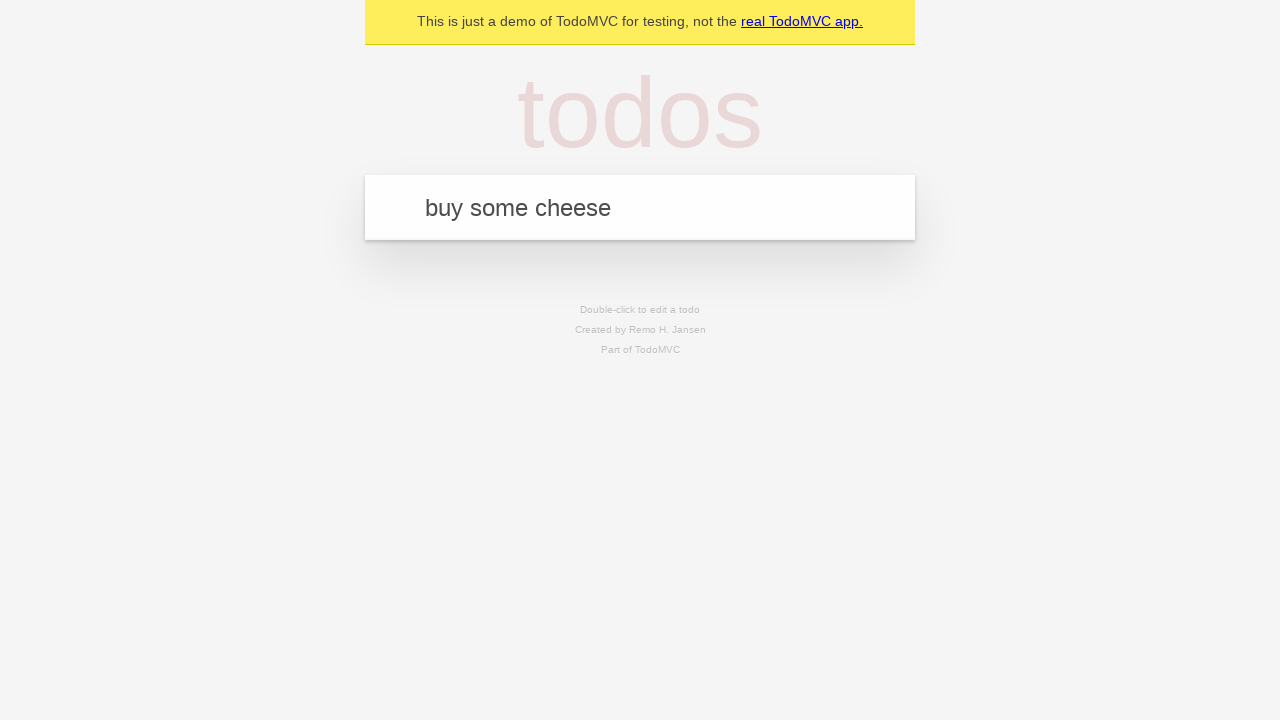

Pressed Enter to create todo item 'buy some cheese' on internal:attr=[placeholder="What needs to be done?"i]
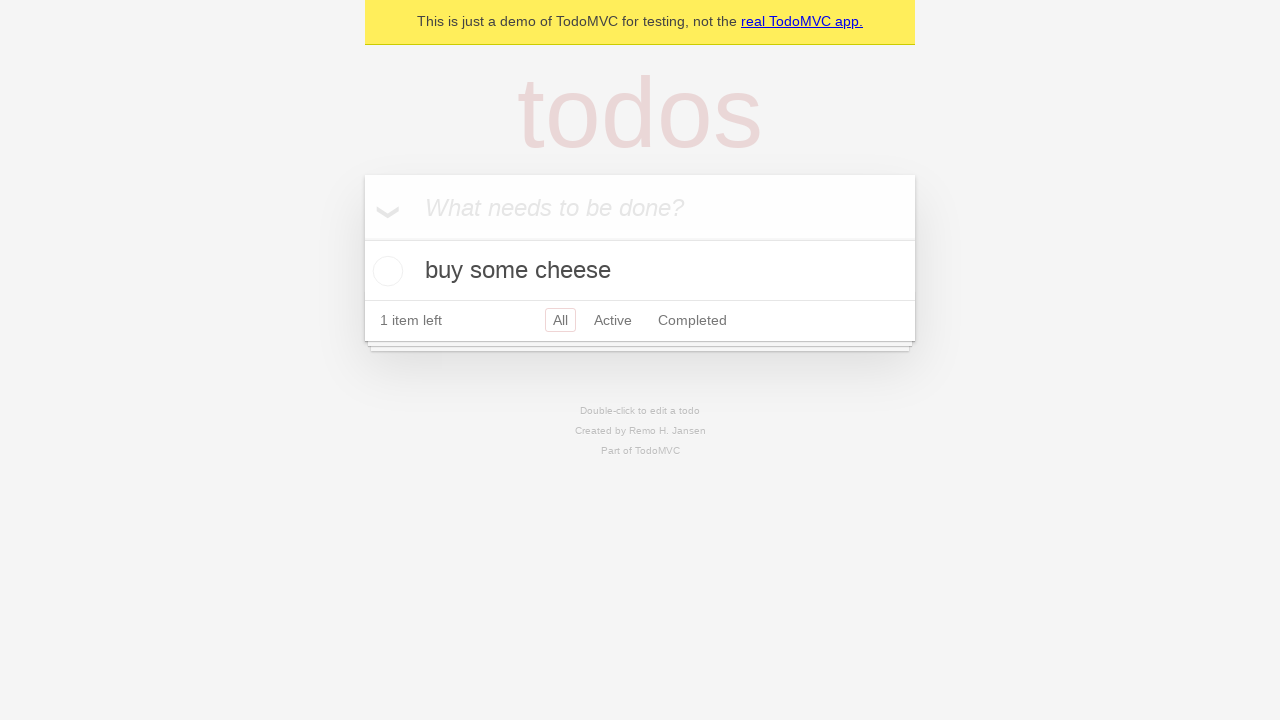

Filled todo input field with 'feed the cat' on internal:attr=[placeholder="What needs to be done?"i]
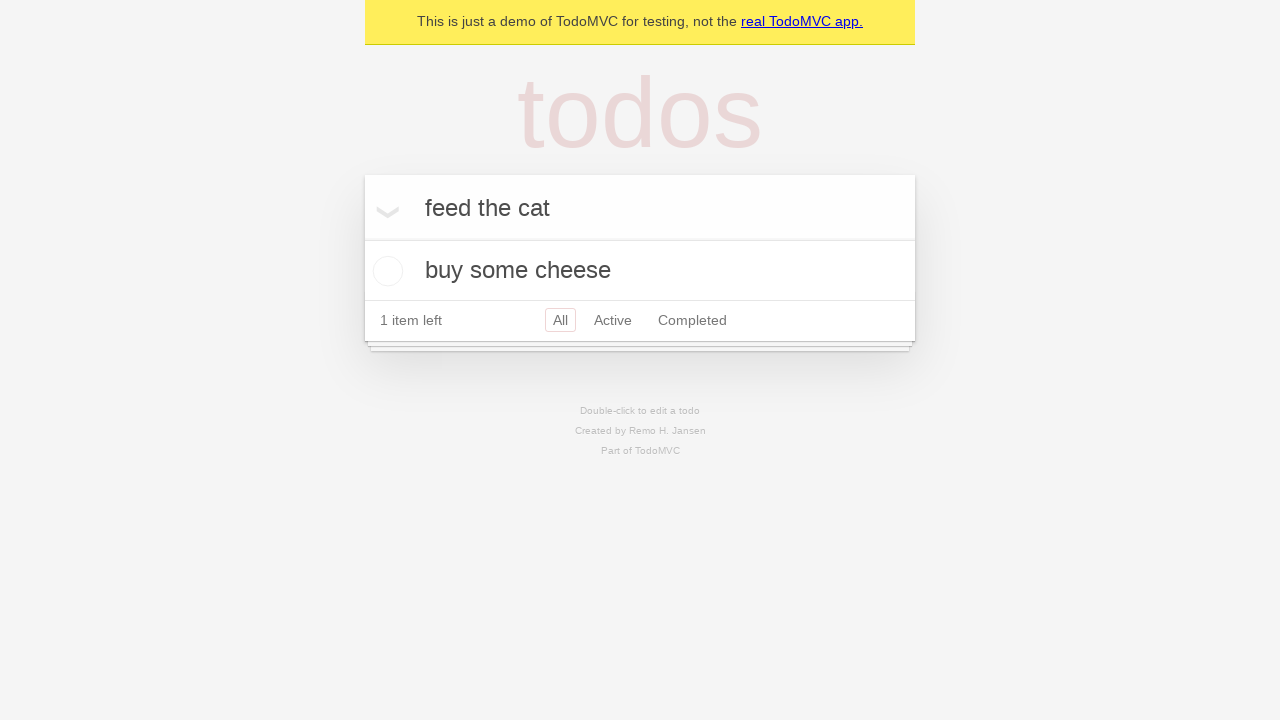

Pressed Enter to create todo item 'feed the cat' on internal:attr=[placeholder="What needs to be done?"i]
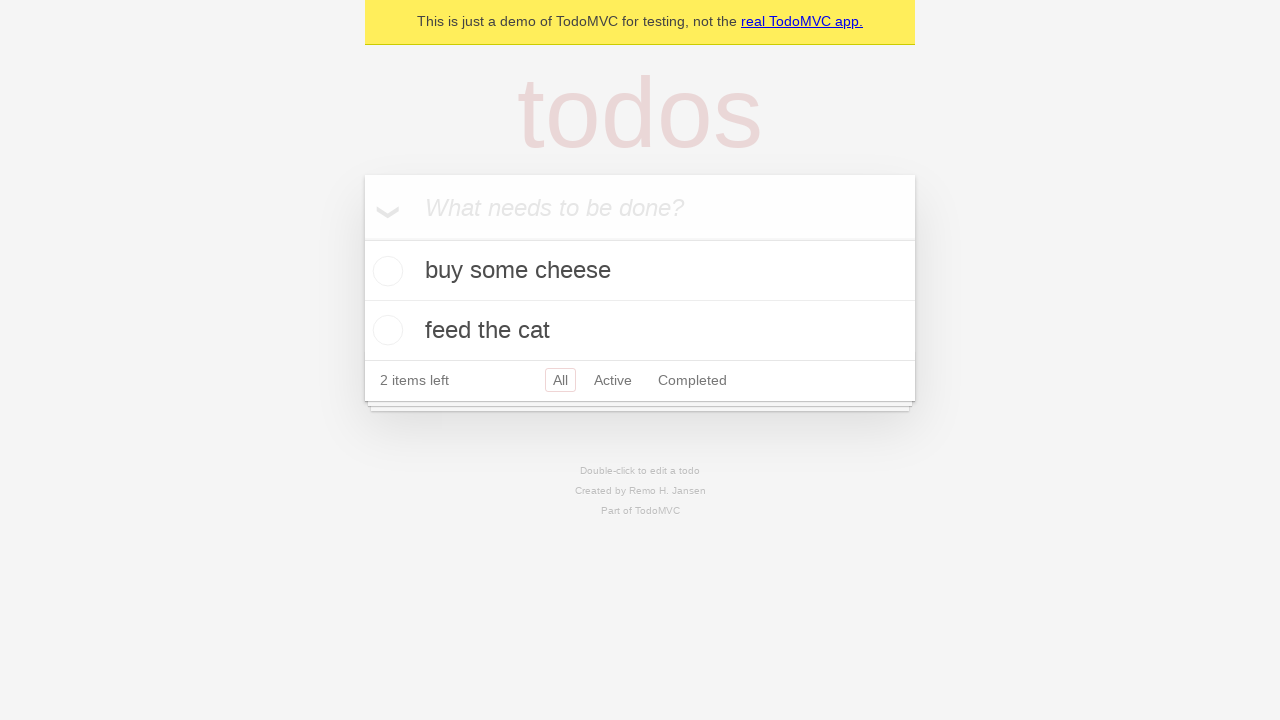

Filled todo input field with 'book a doctors appointment' on internal:attr=[placeholder="What needs to be done?"i]
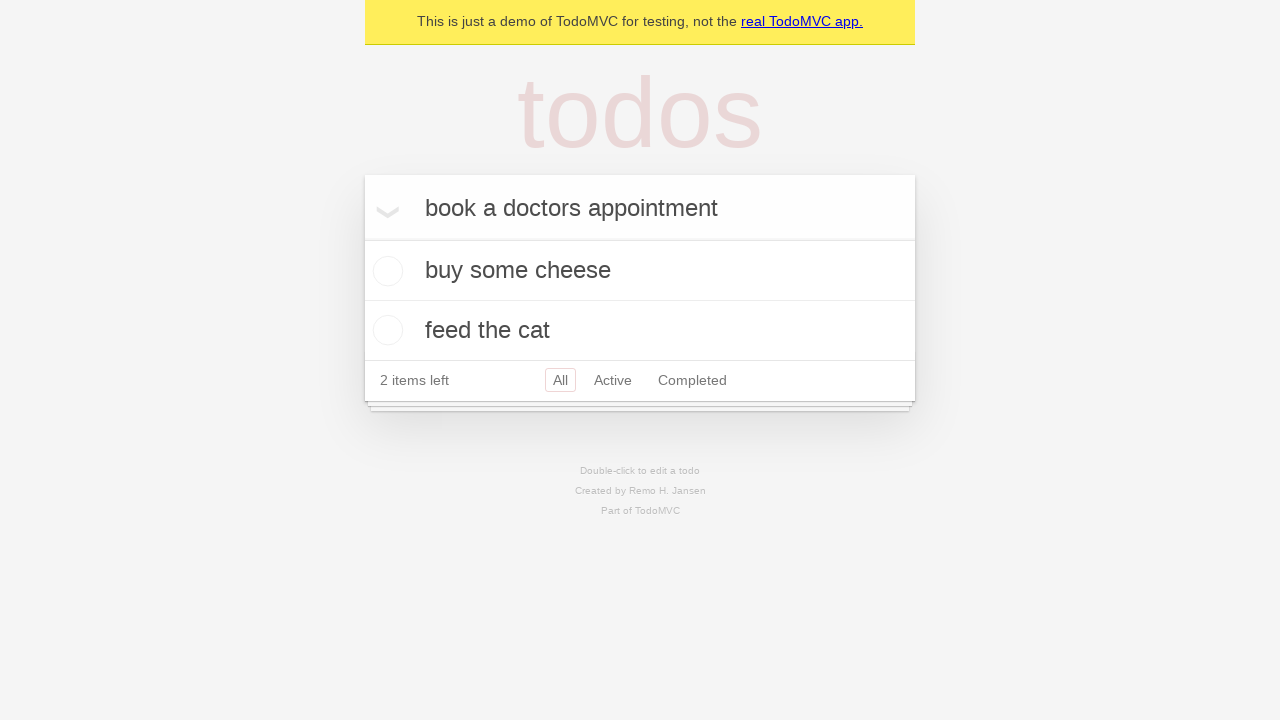

Pressed Enter to create todo item 'book a doctors appointment' on internal:attr=[placeholder="What needs to be done?"i]
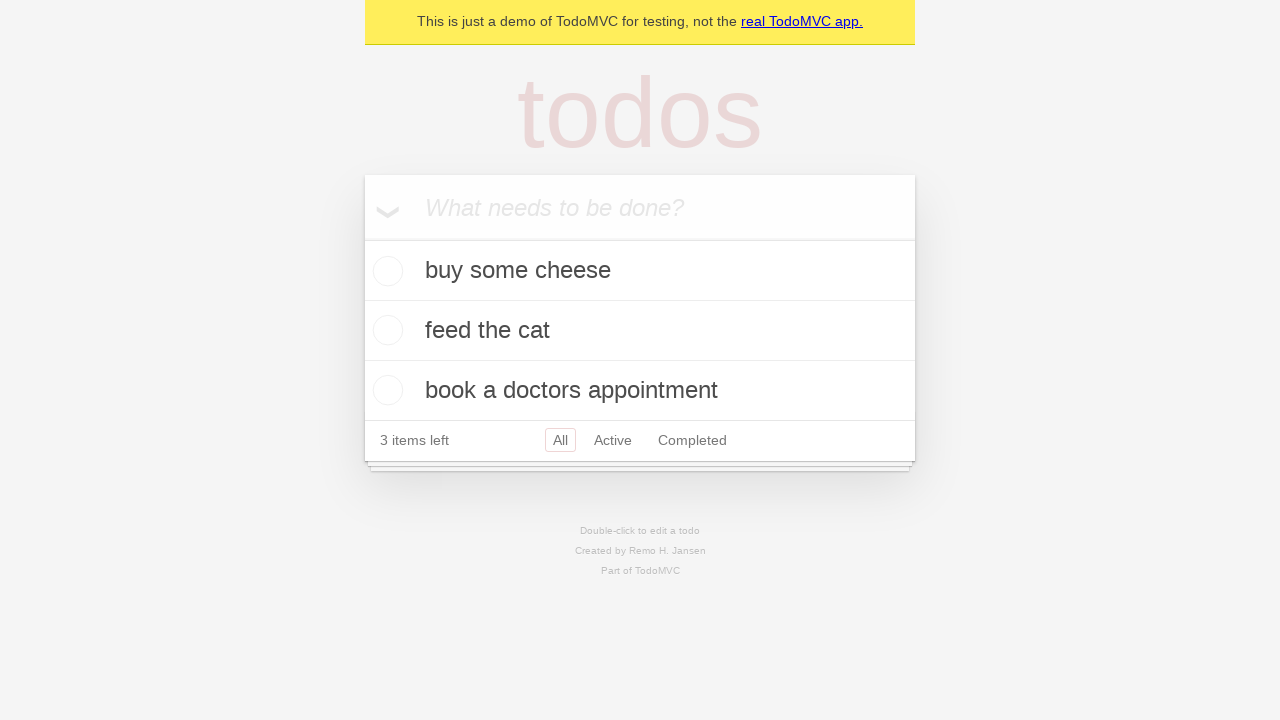

Verified that 3 items left counter is displayed
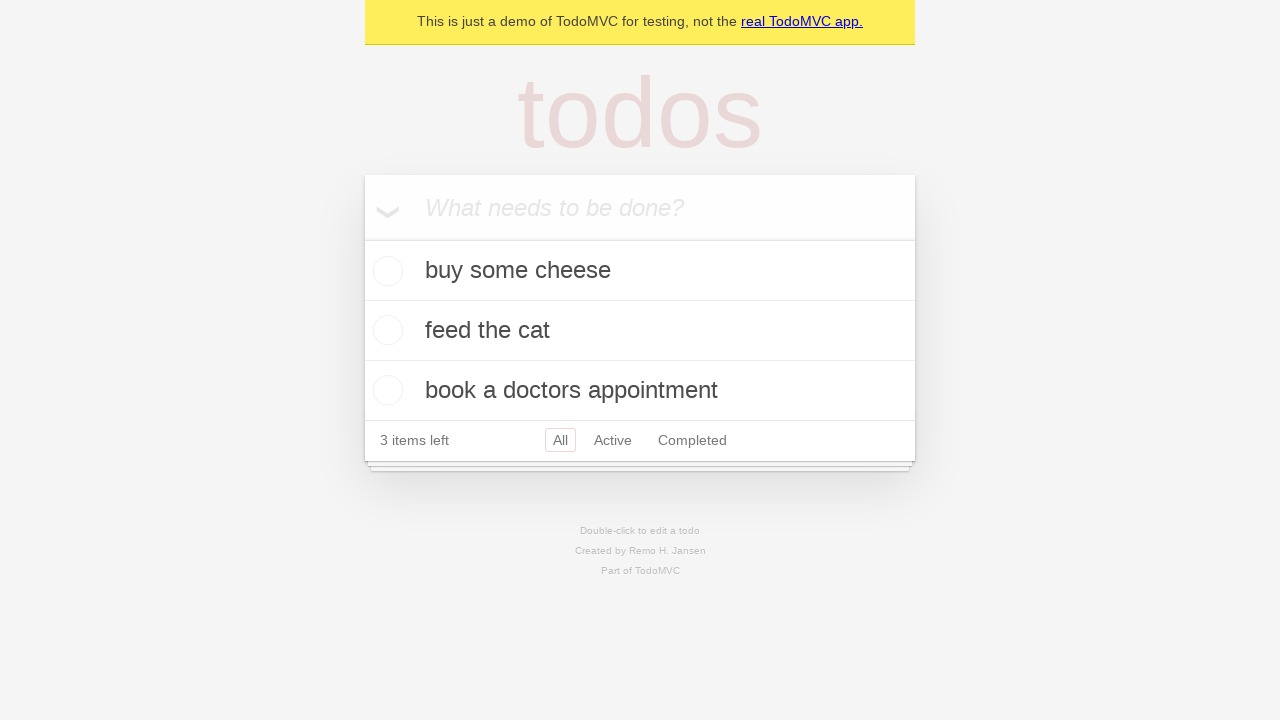

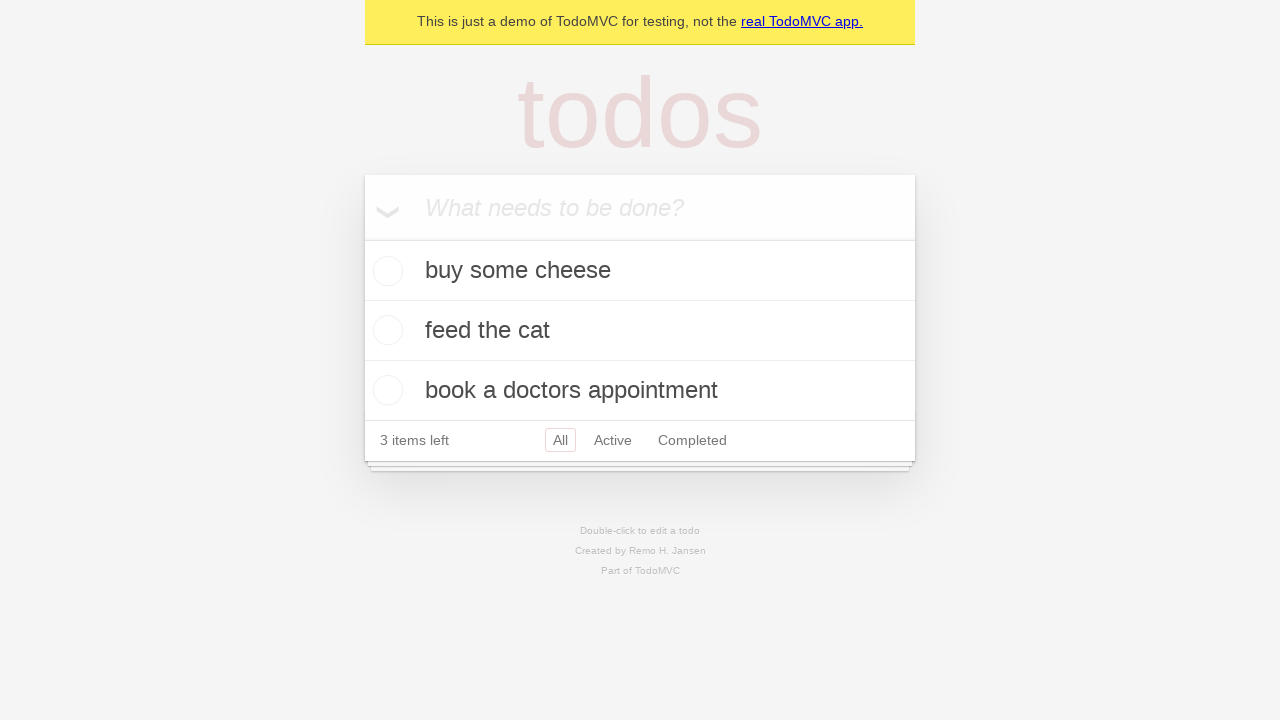